Tests navigation to the Buttons section in the Elements menu

Starting URL: https://demoqa.com

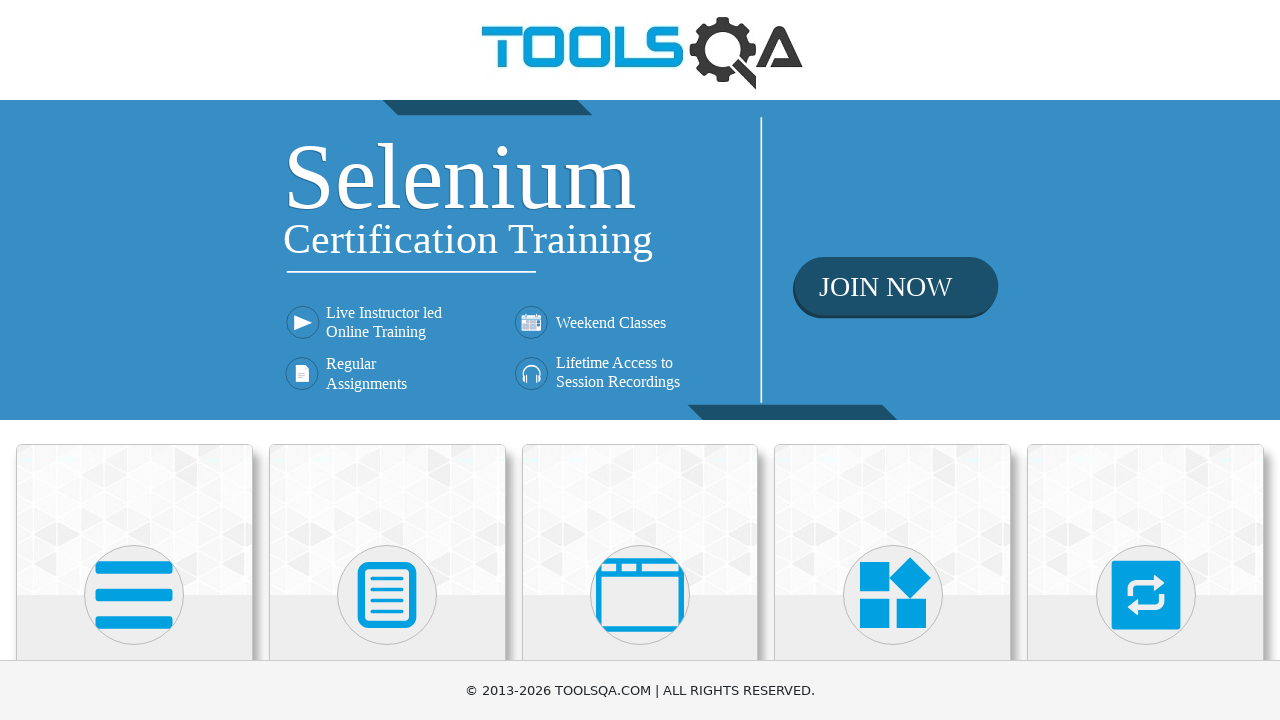

Clicked on Elements card at (134, 520) on .card:has-text('Elements')
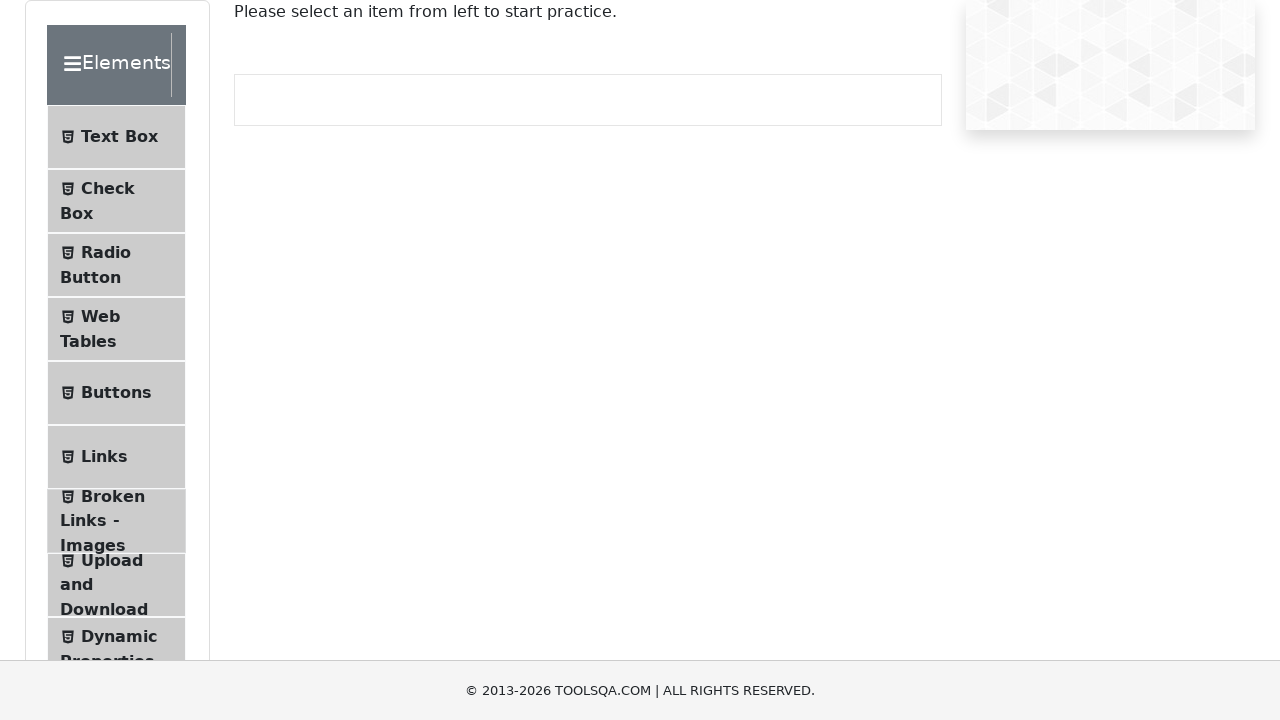

Clicked on Buttons menu item at (116, 393) on text=Buttons
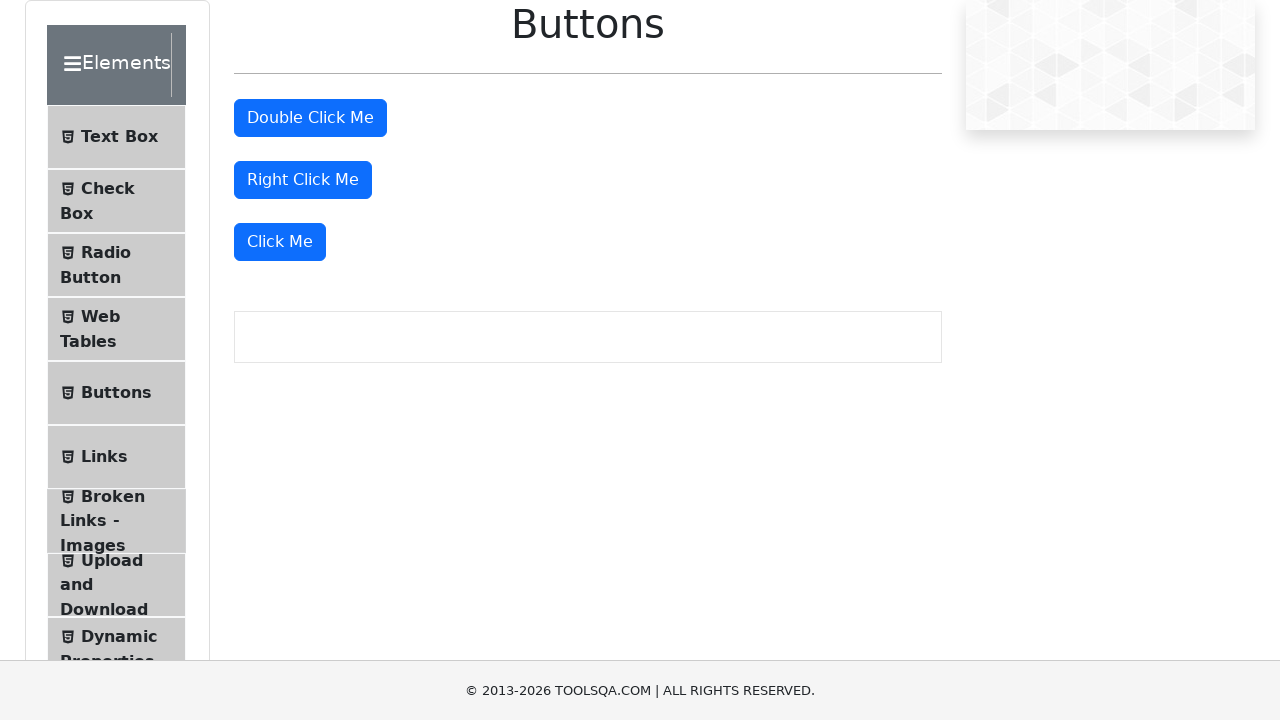

Verified Buttons page loaded successfully
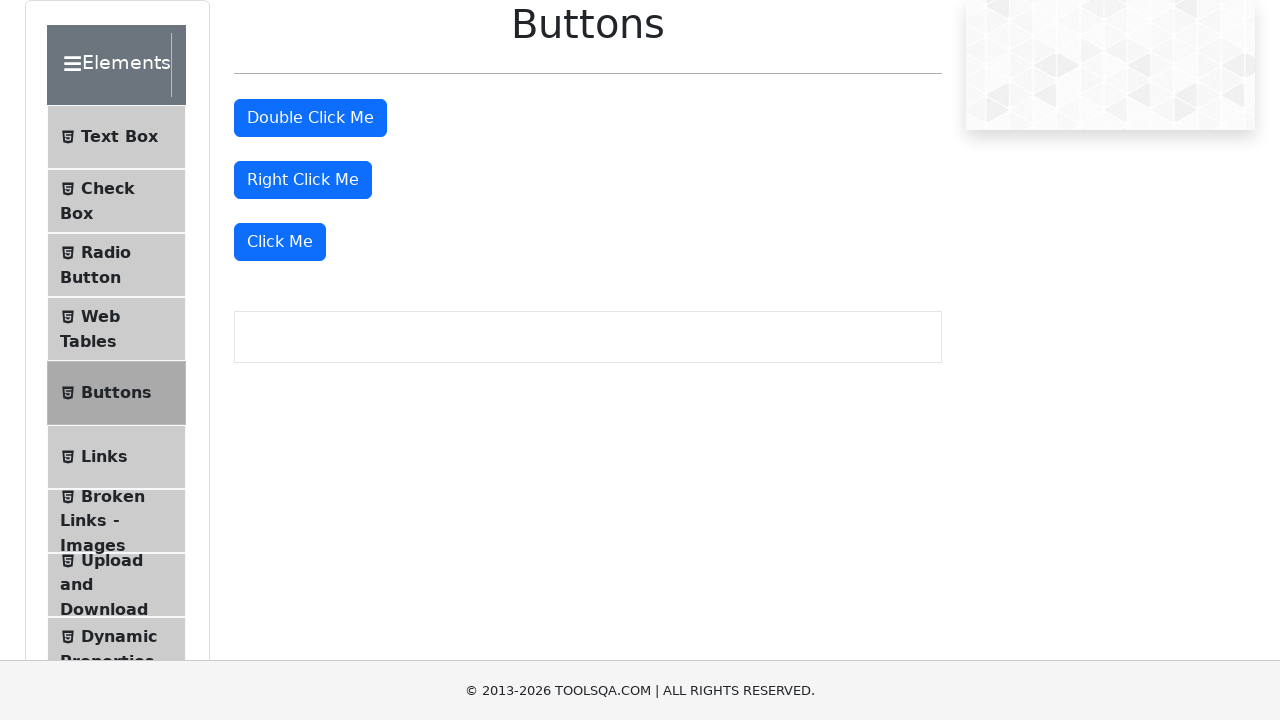

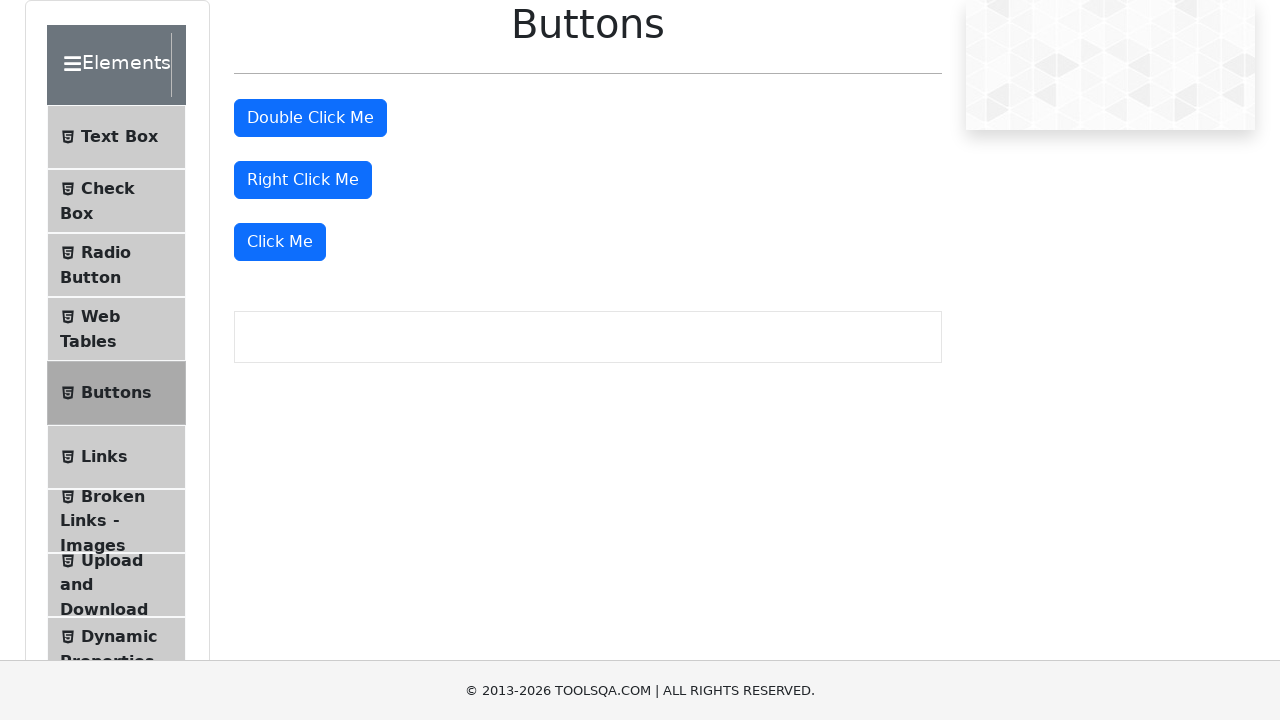